Tests JavaScript alert handling by clicking buttons that trigger alerts, then accepting one alert and dismissing another confirm dialog.

Starting URL: https://rahulshettyacademy.com/AutomationPractice/

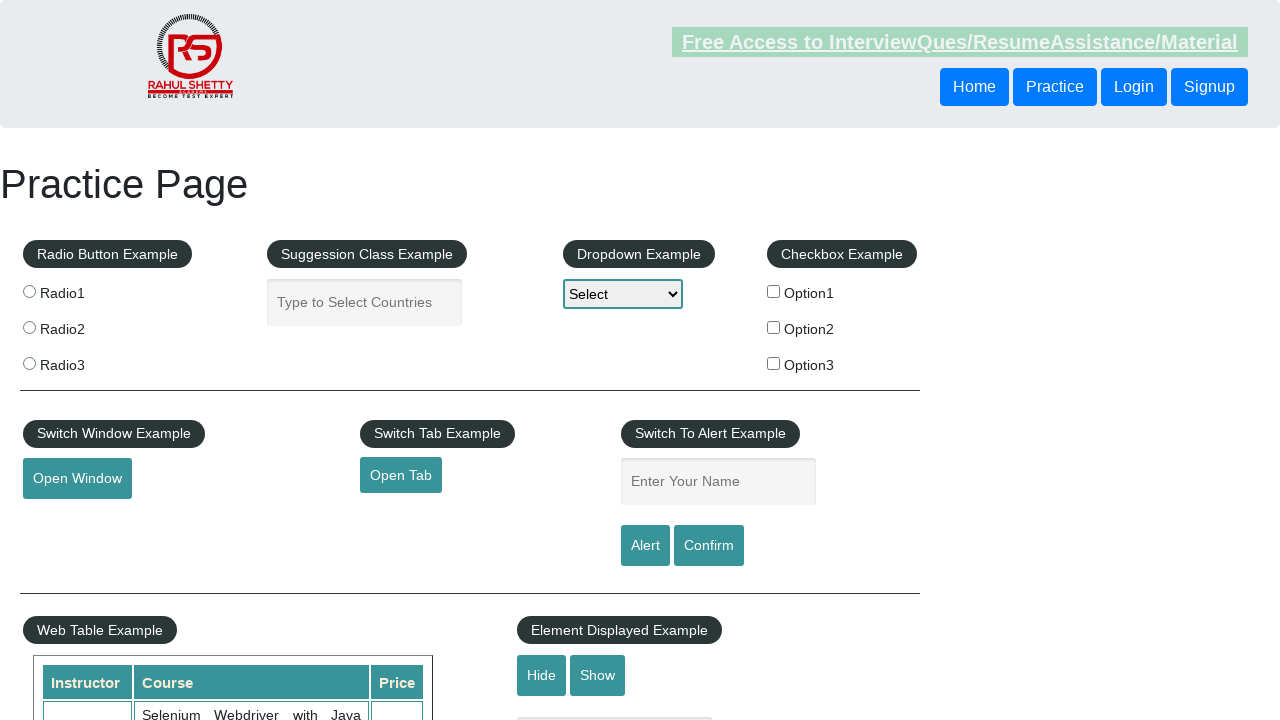

Clicked alert button to trigger JavaScript alert at (645, 546) on input#alertbtn
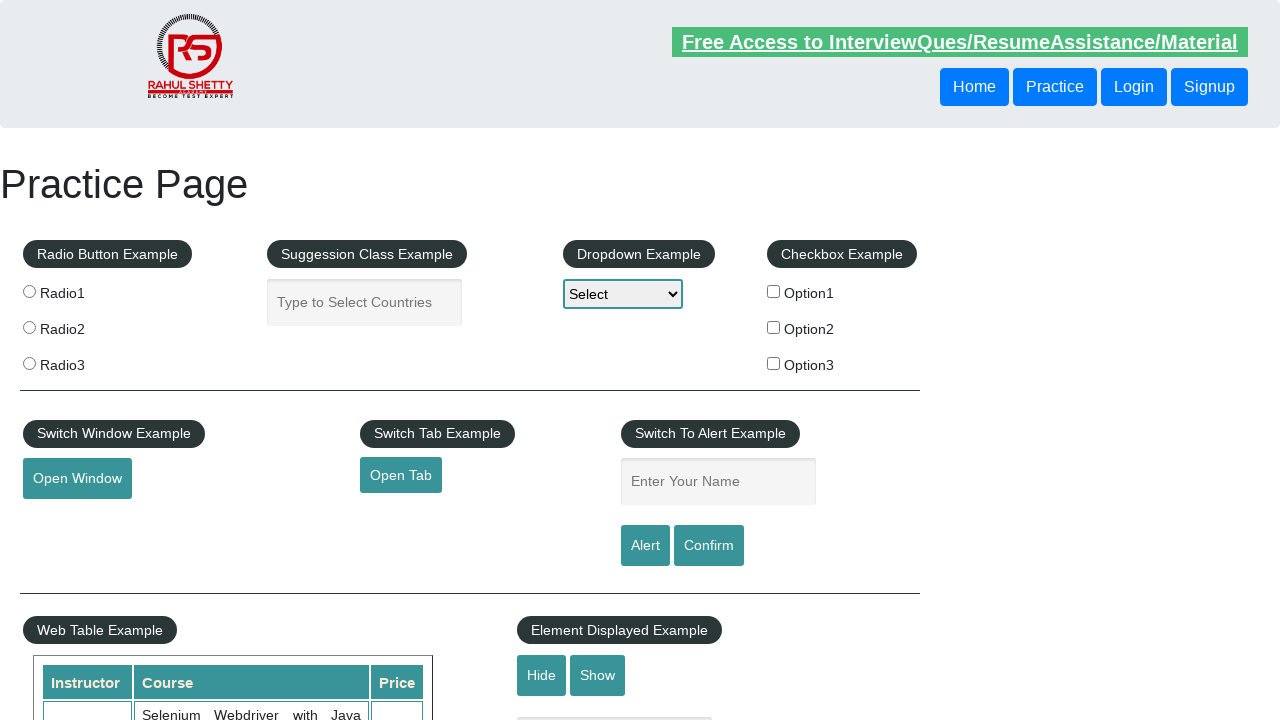

Set up dialog handler to accept alerts
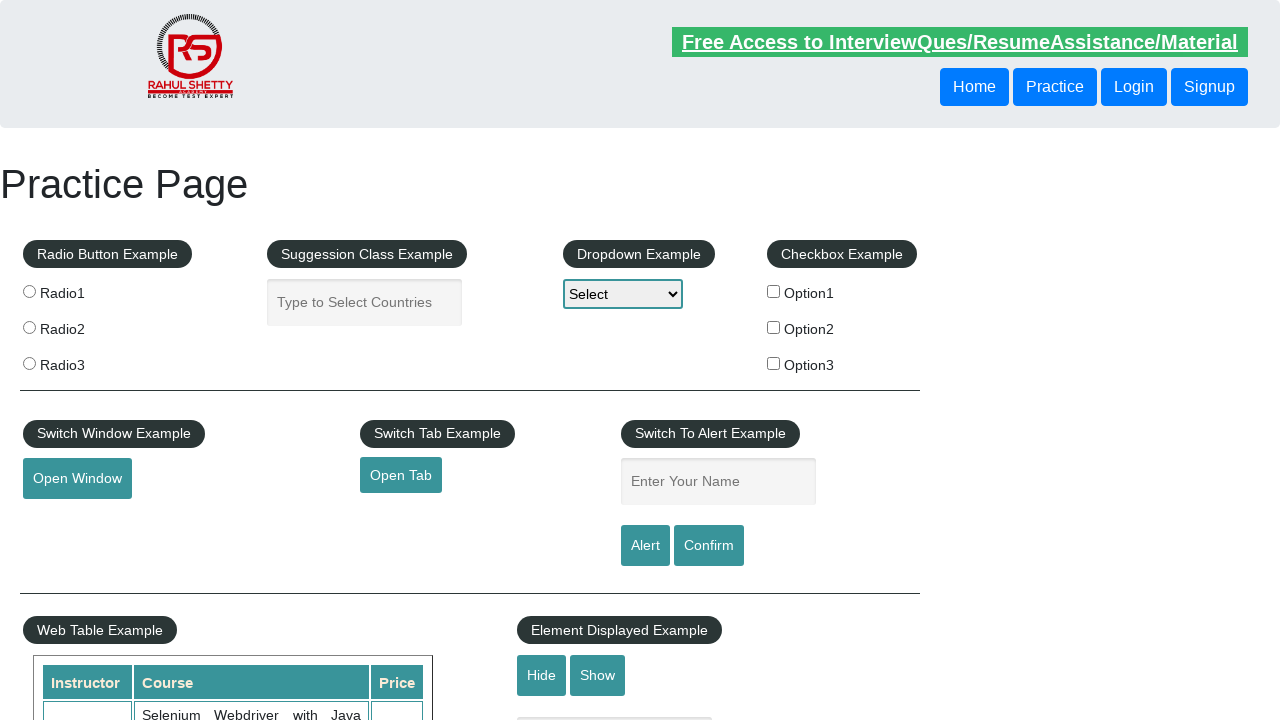

Waited for alert to be processed
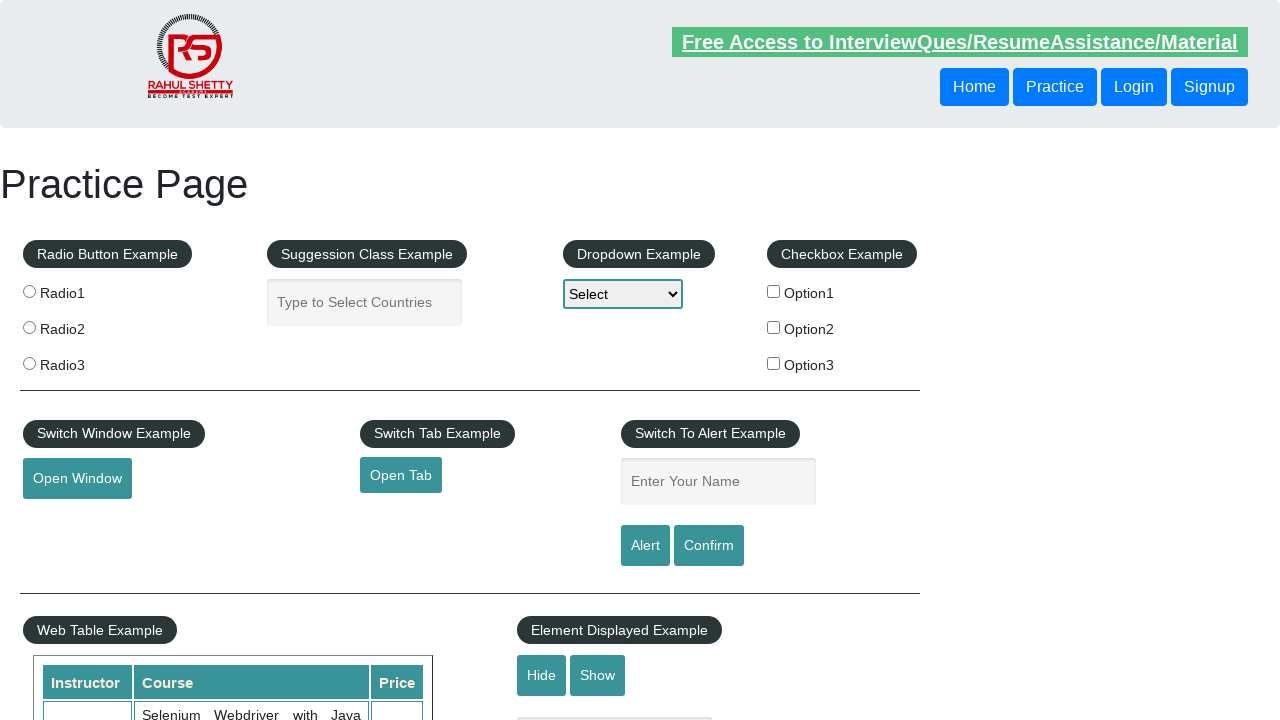

Clicked confirm button to trigger confirm dialog at (709, 546) on input#confirmbtn
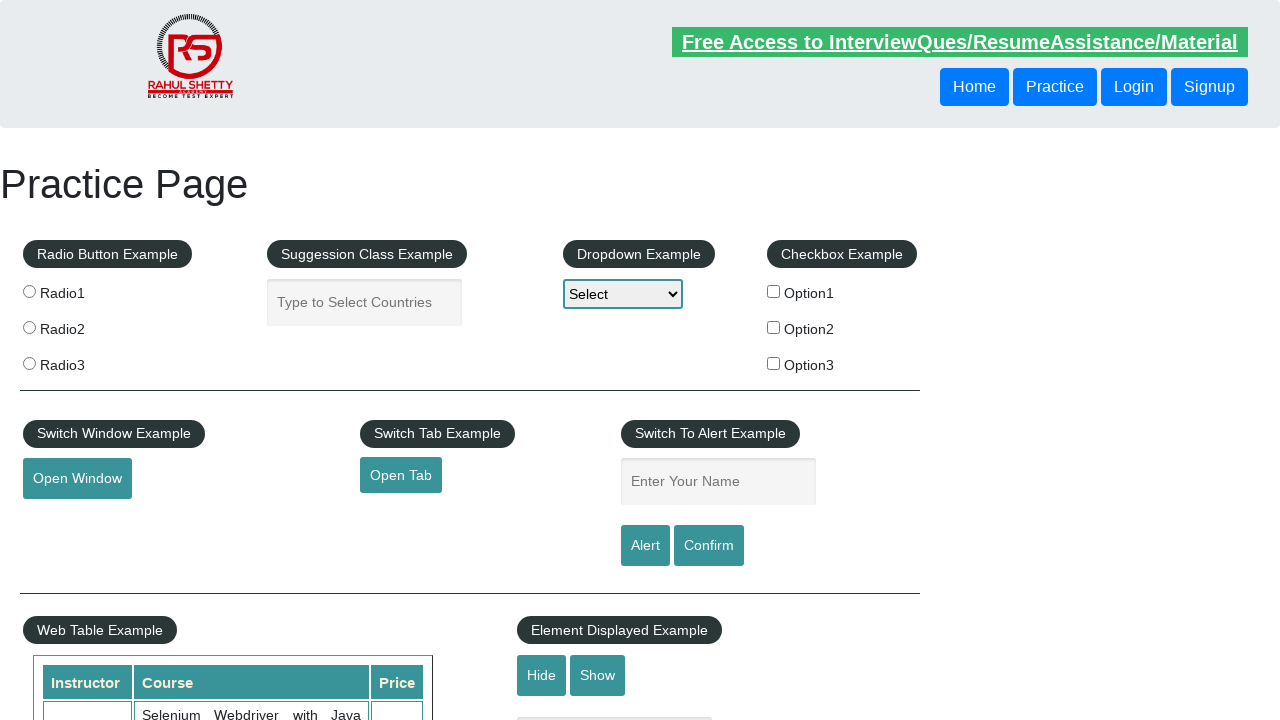

Set up dialog handler to dismiss confirm dialogs
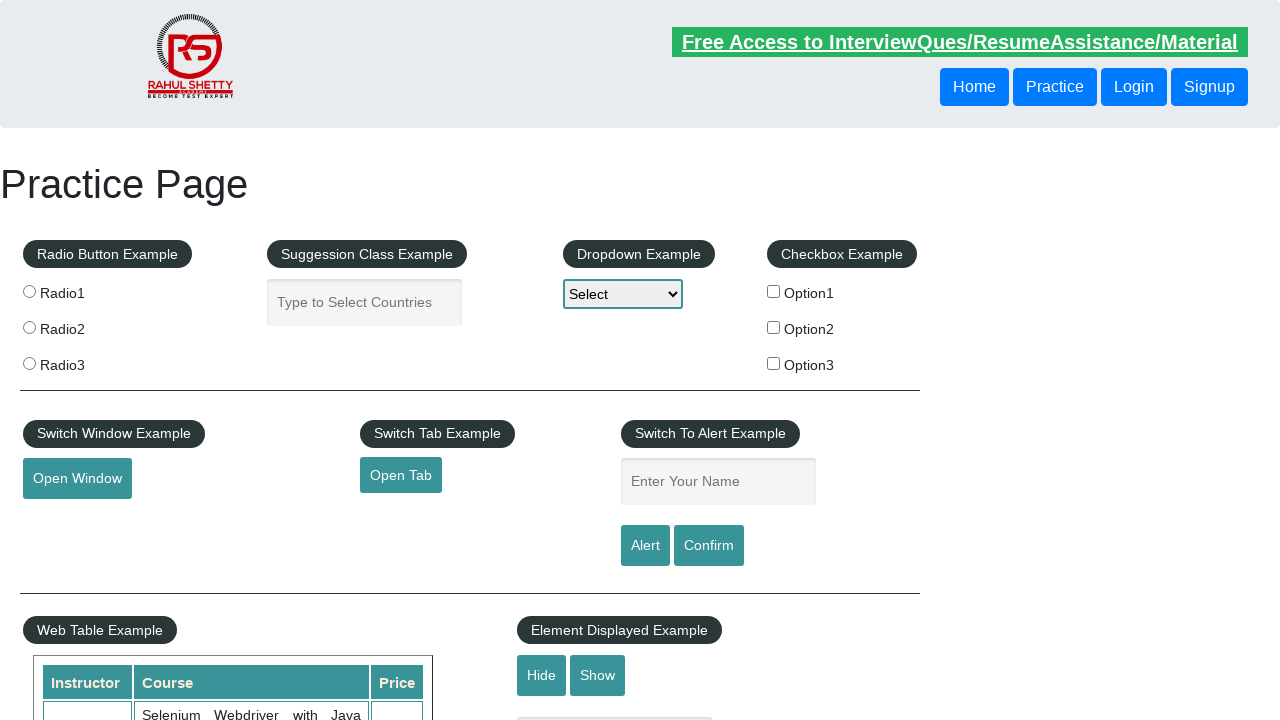

Waited for confirm dialog to be processed
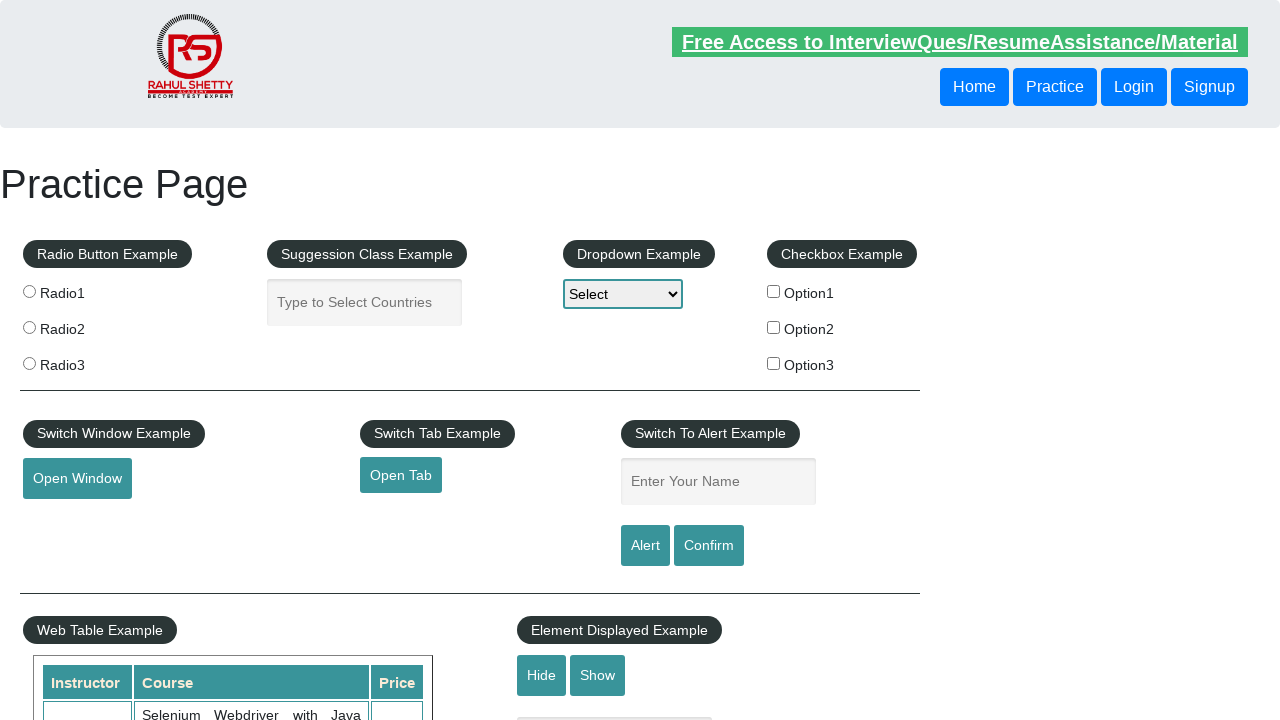

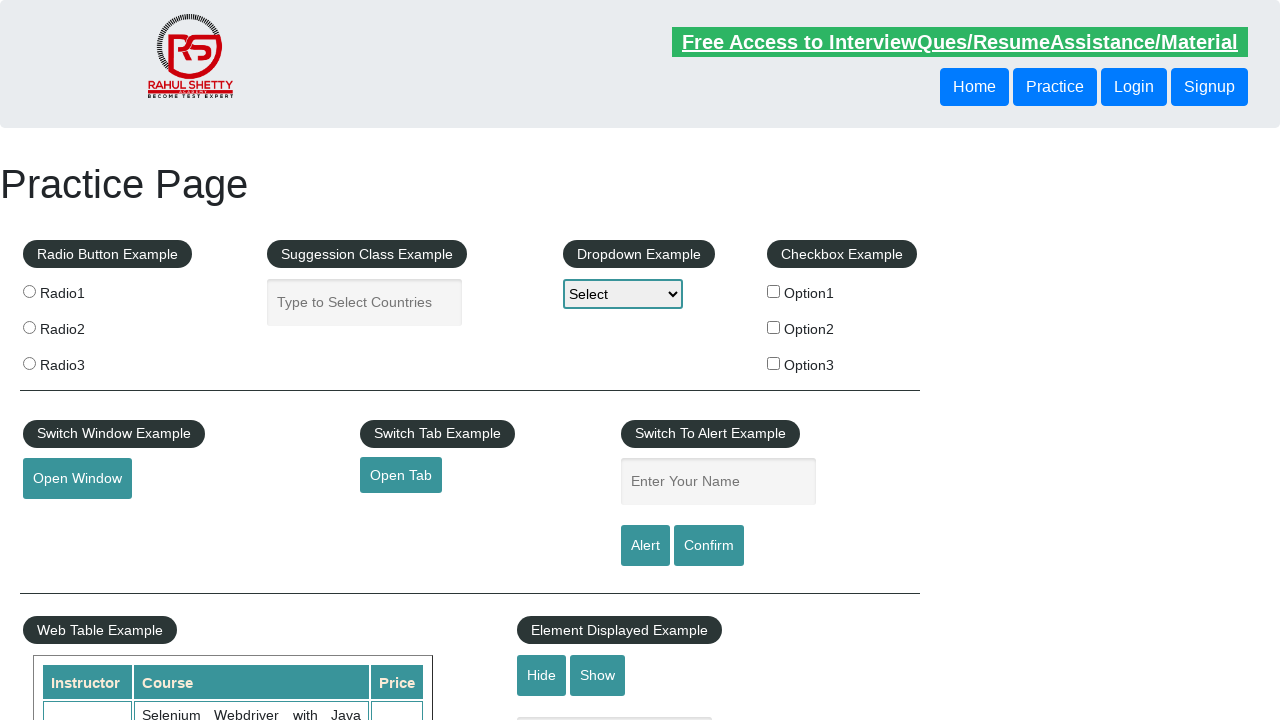